Tests JavaScript prompt dialog by clicking the prompt button, entering text, and accepting it

Starting URL: https://the-internet.herokuapp.com/javascript_alerts

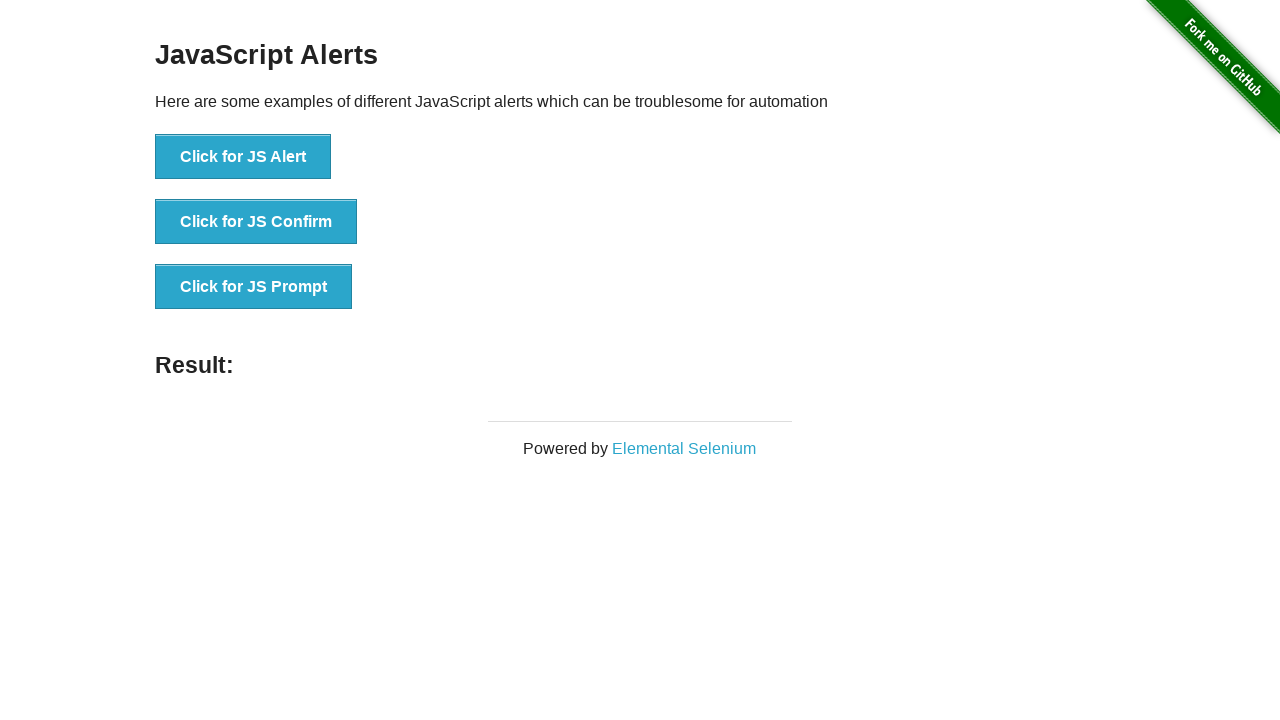

Set up dialog handler to accept prompt with text 'Abdullah'
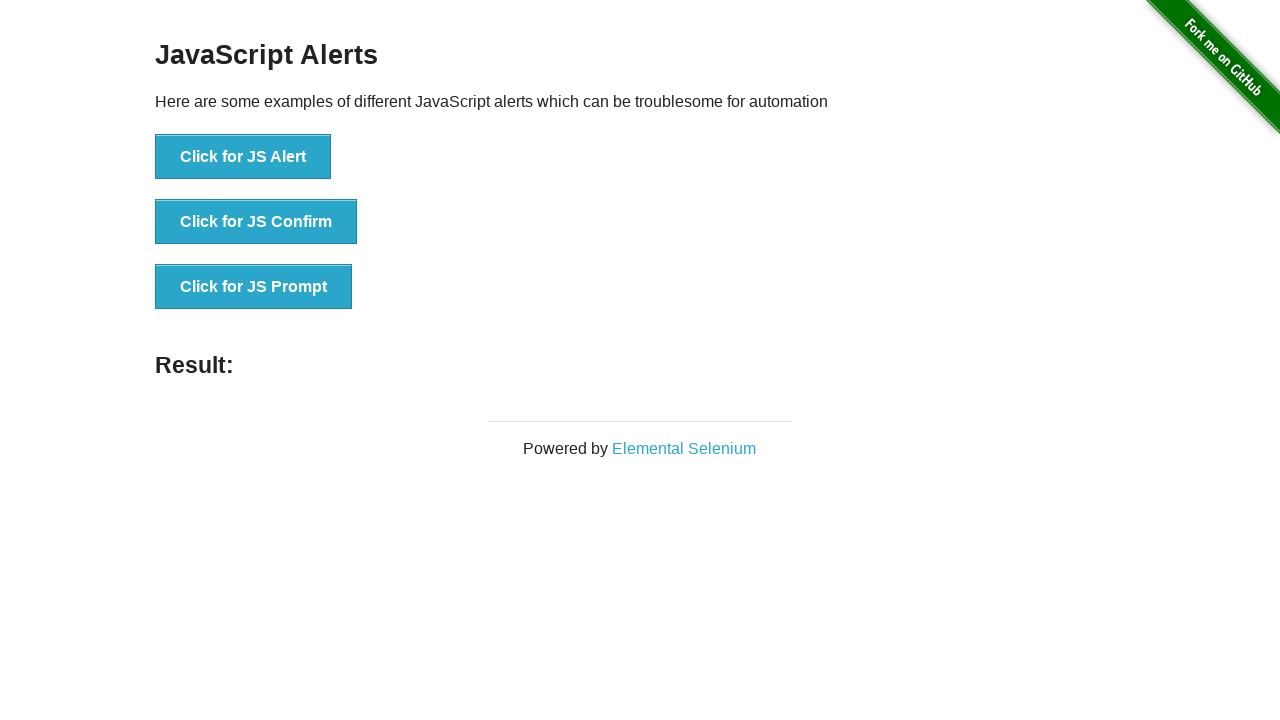

Clicked the prompt button to trigger JavaScript prompt dialog at (254, 287) on button[onclick='jsPrompt()']
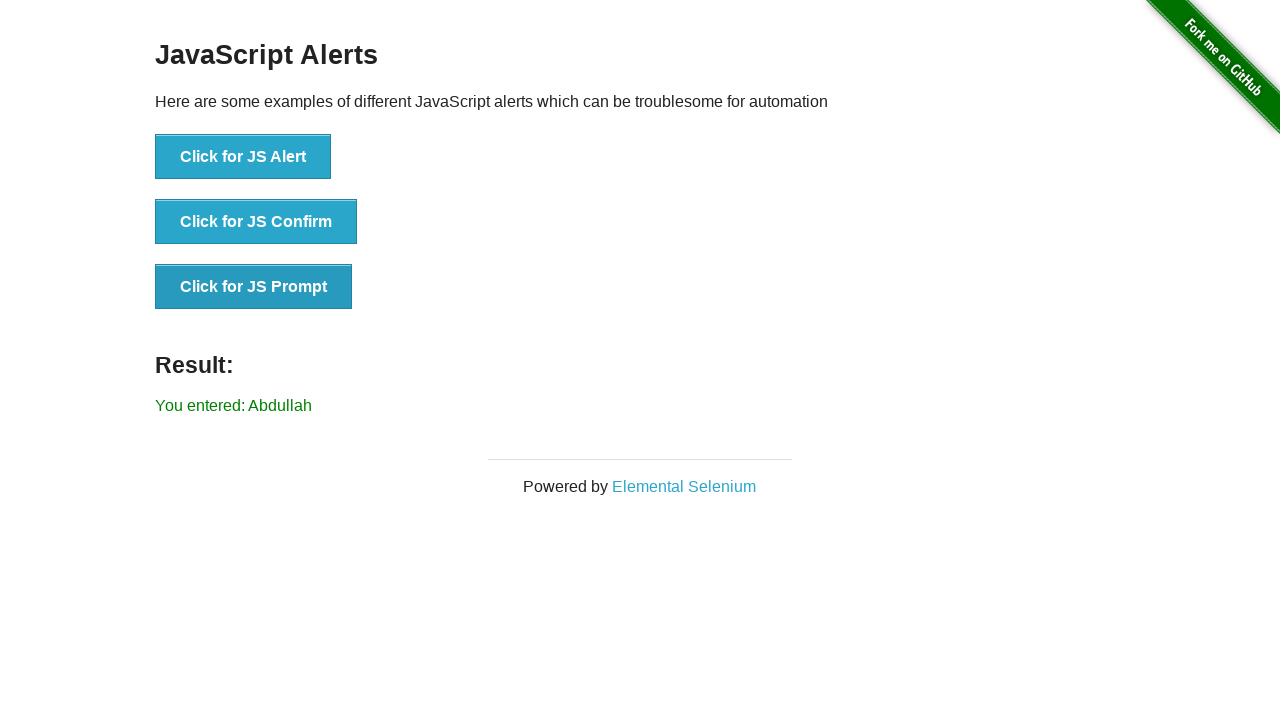

Verified that prompt result displays 'You entered: Abdullah'
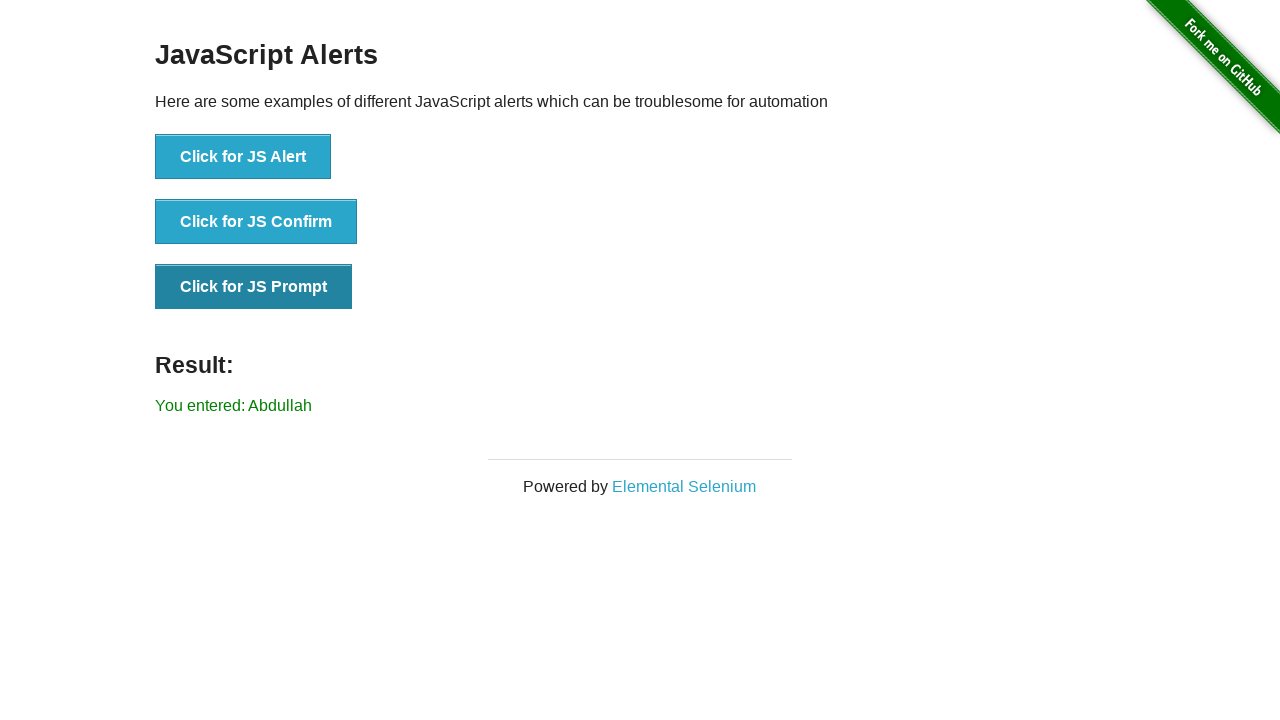

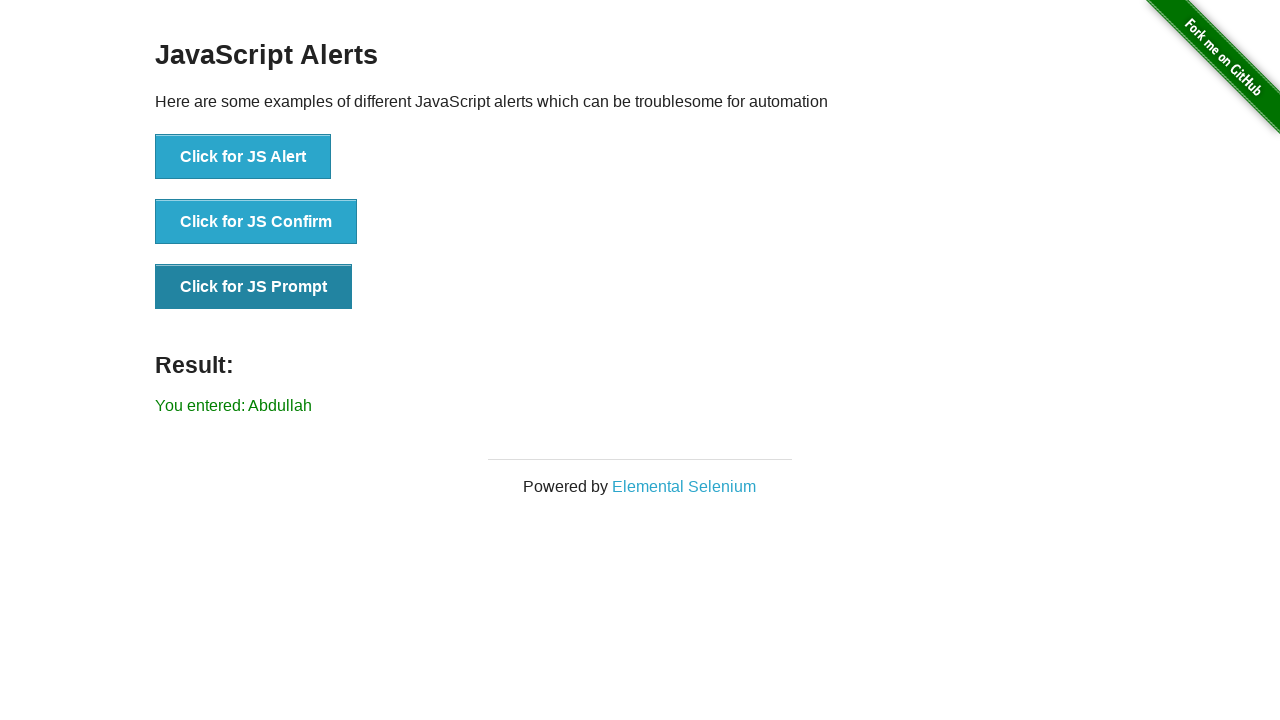